Tests navigation functionality by finding all links on the page, clicking each non-empty link, and navigating back to the original page to verify link functionality.

Starting URL: https://rahulshettyacademy.com/AutomationPractice/

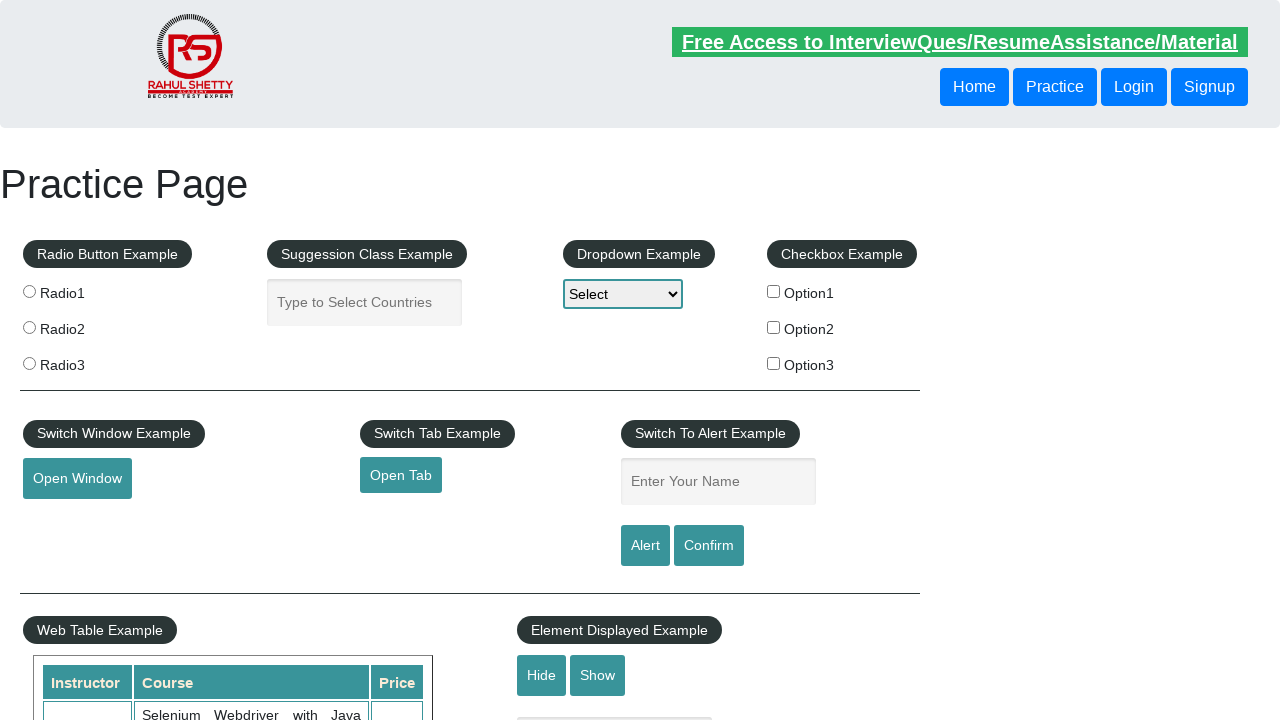

Waited for page to load (domcontentloaded)
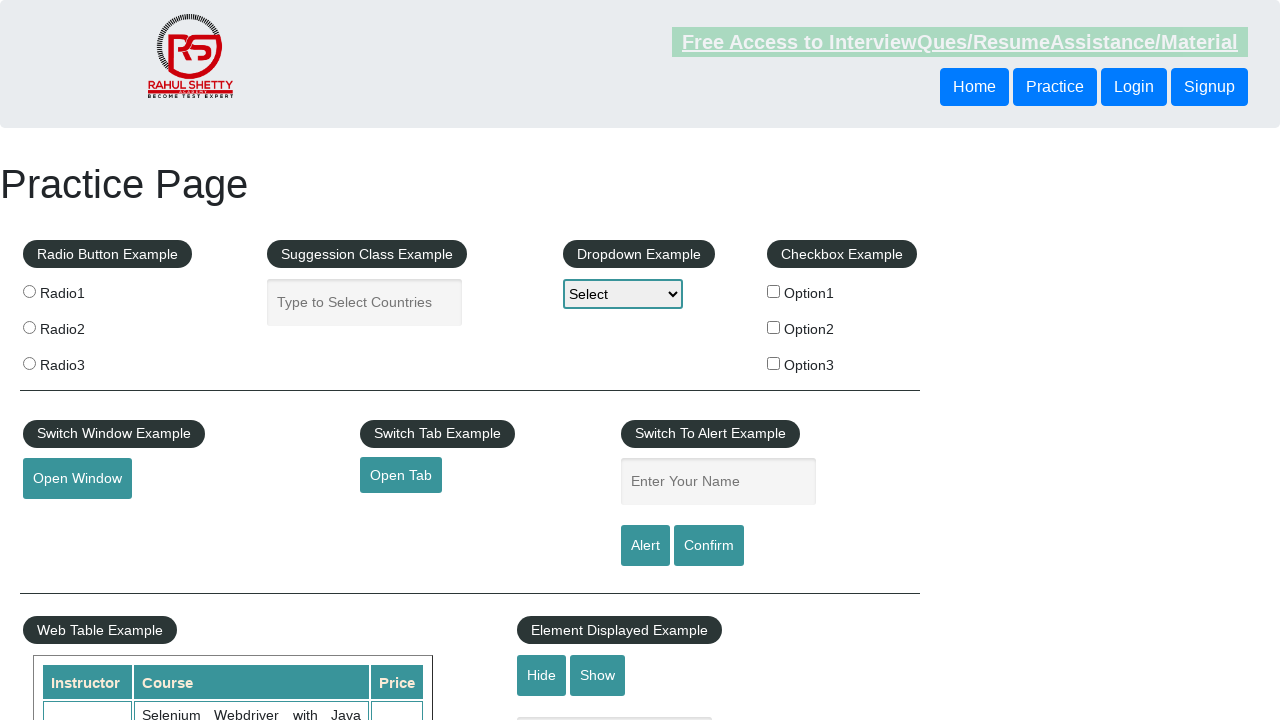

Retrieved all links from the page
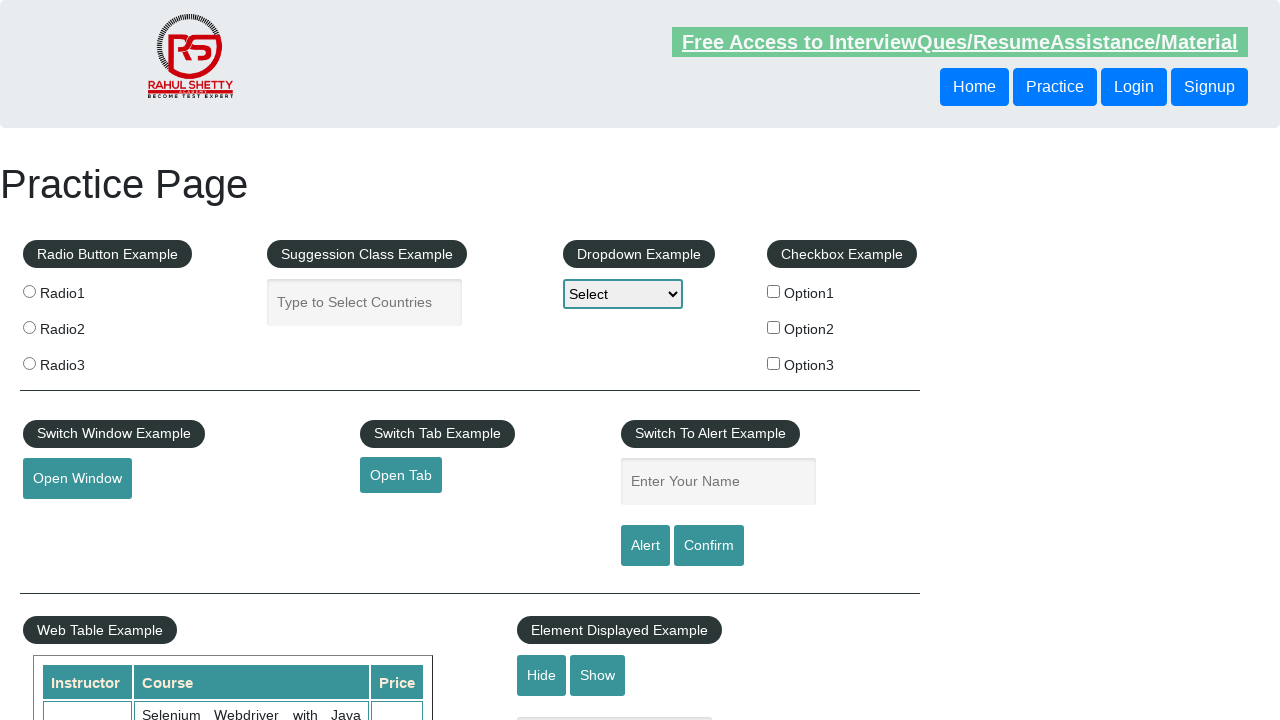

Found 27 total links on the page
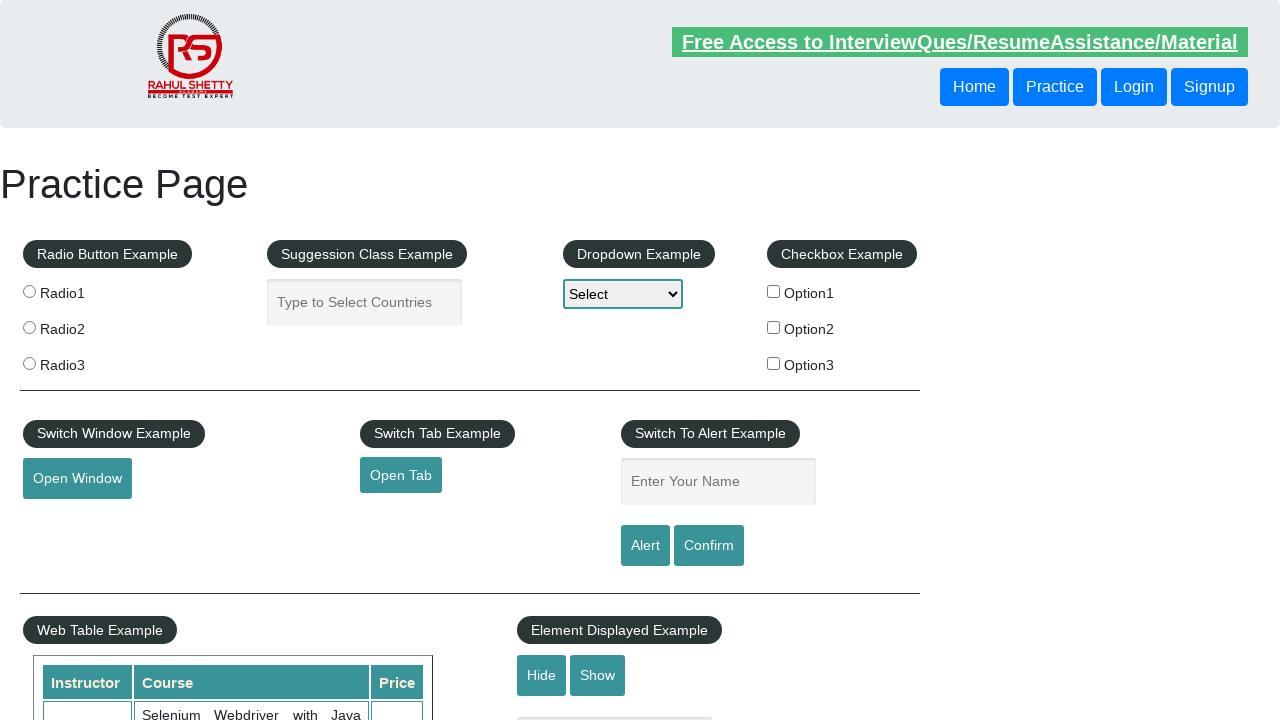

Re-fetched links for iteration 1
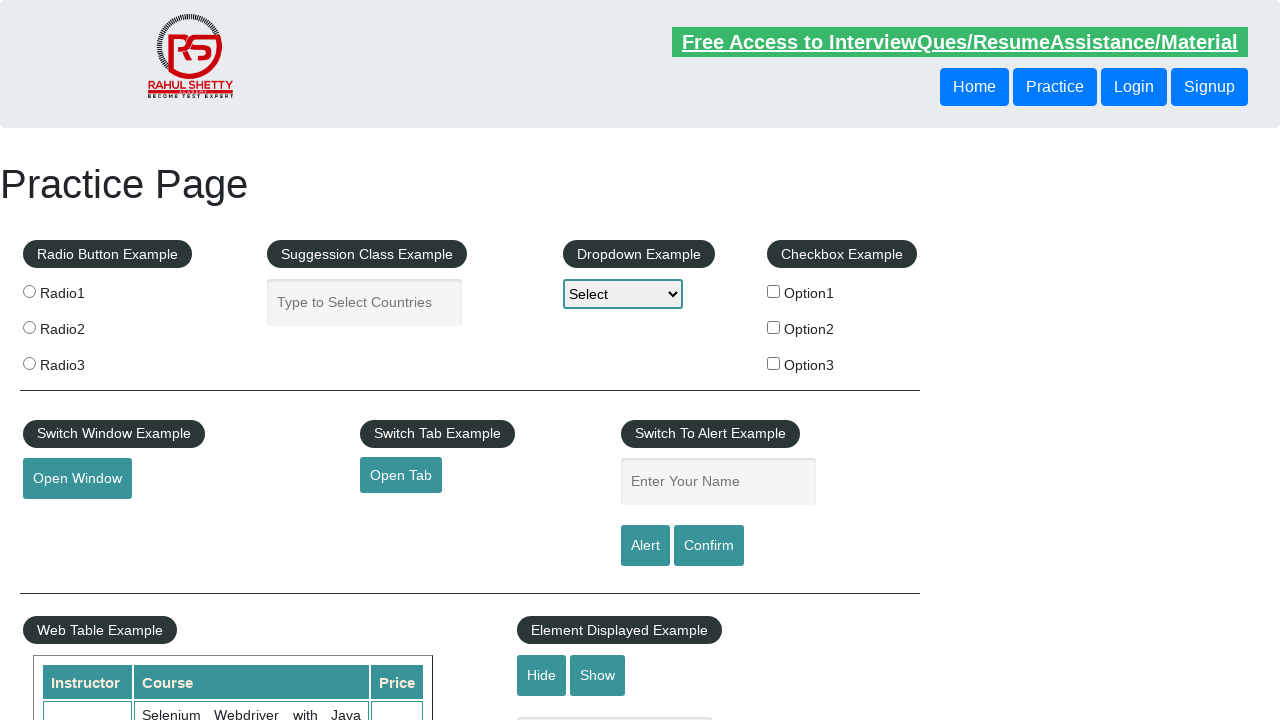

Re-fetched links for iteration 2
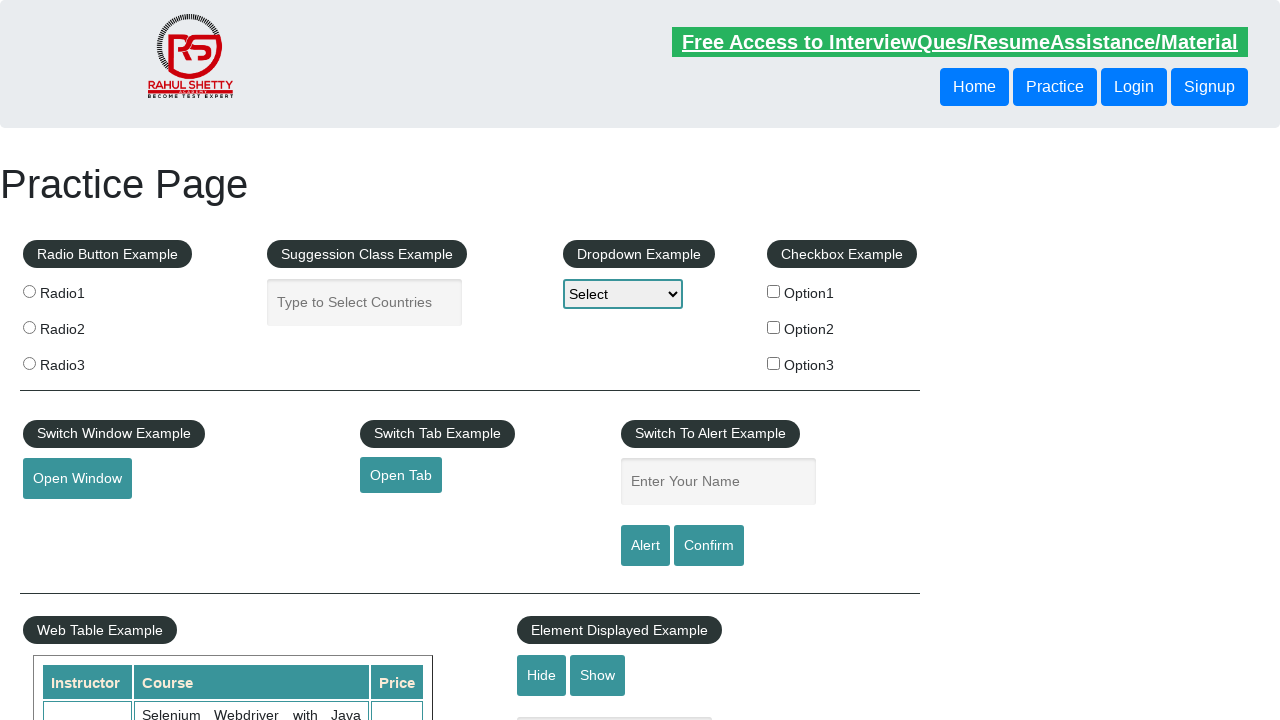

Found non-empty link with text 'Free Access to InterviewQues/ResumeAssistance/Material' and href 'https://rahulshettyacademy.com/documents-request'
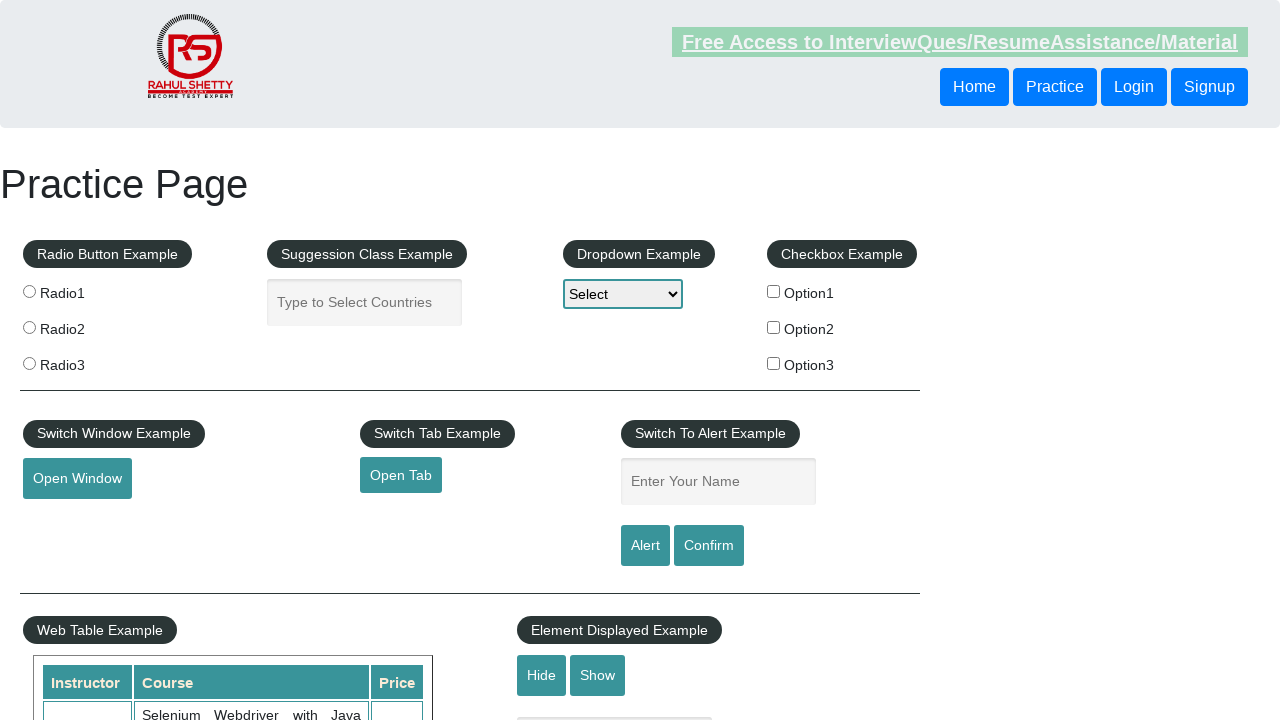

Clicked link with text 'Free Access to InterviewQues/ResumeAssistance/Material' at (960, 42) on a >> nth=1
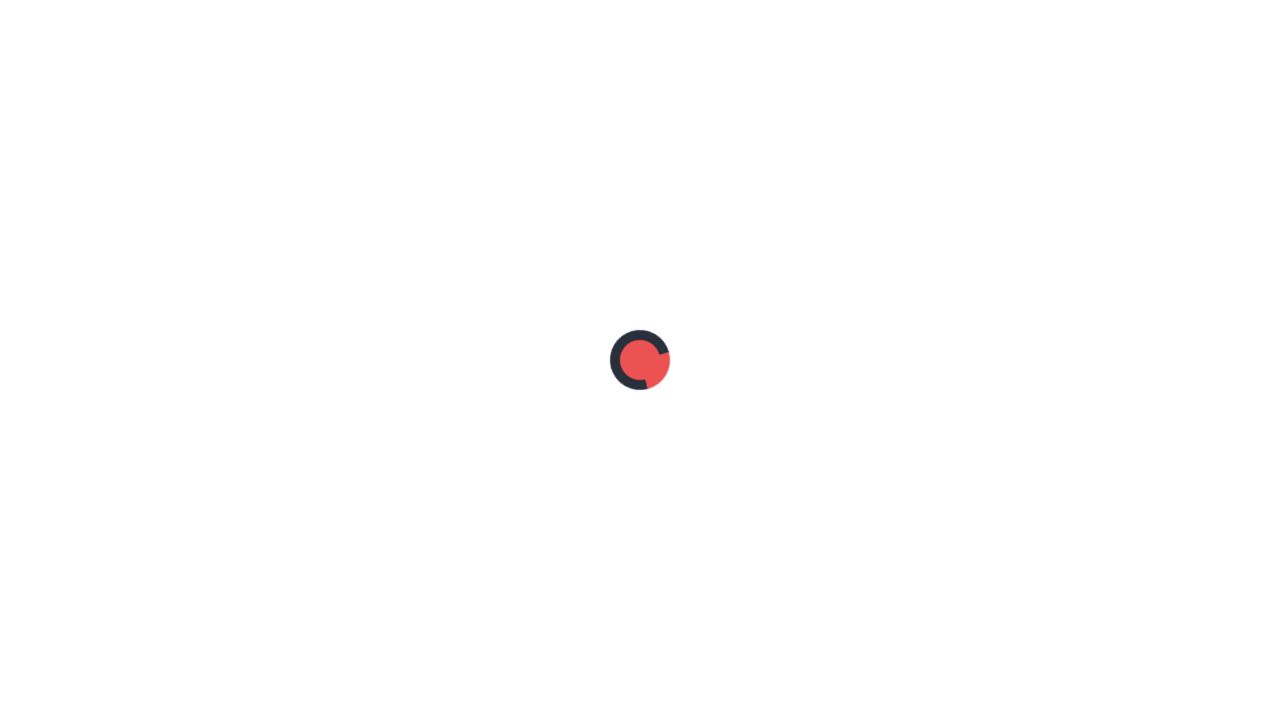

Waited for page to load after link click
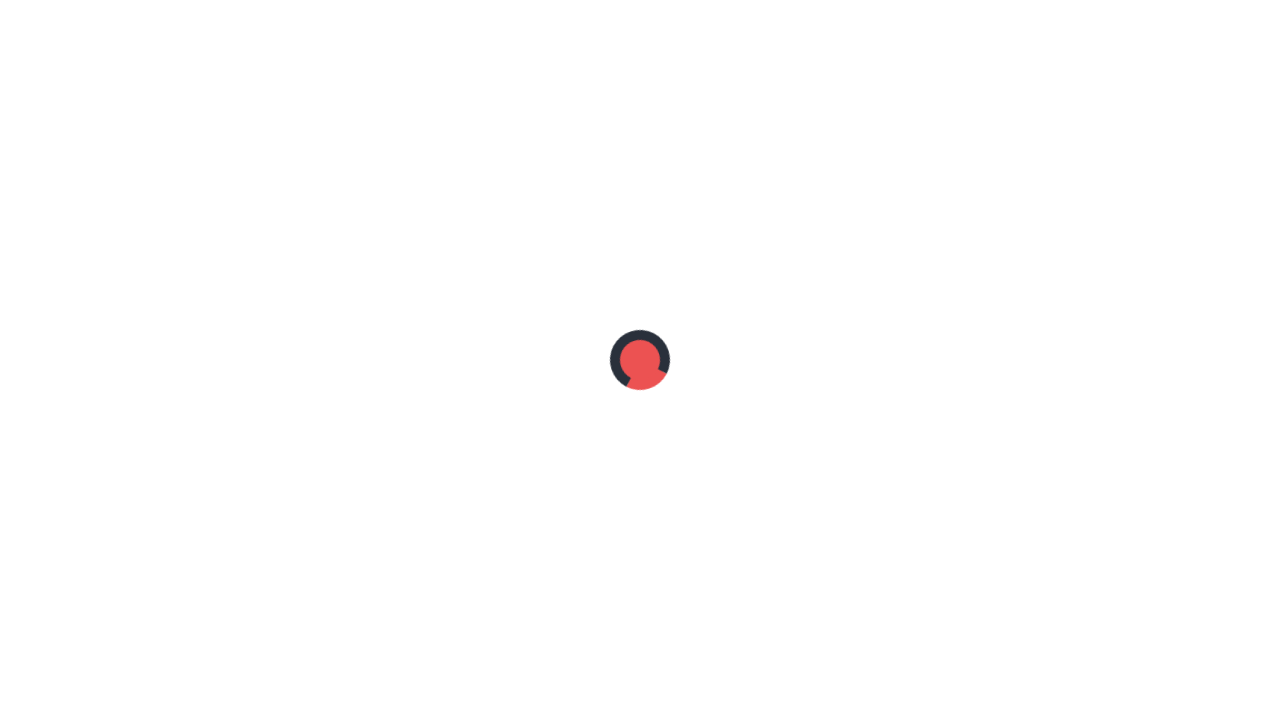

Navigated back to original page
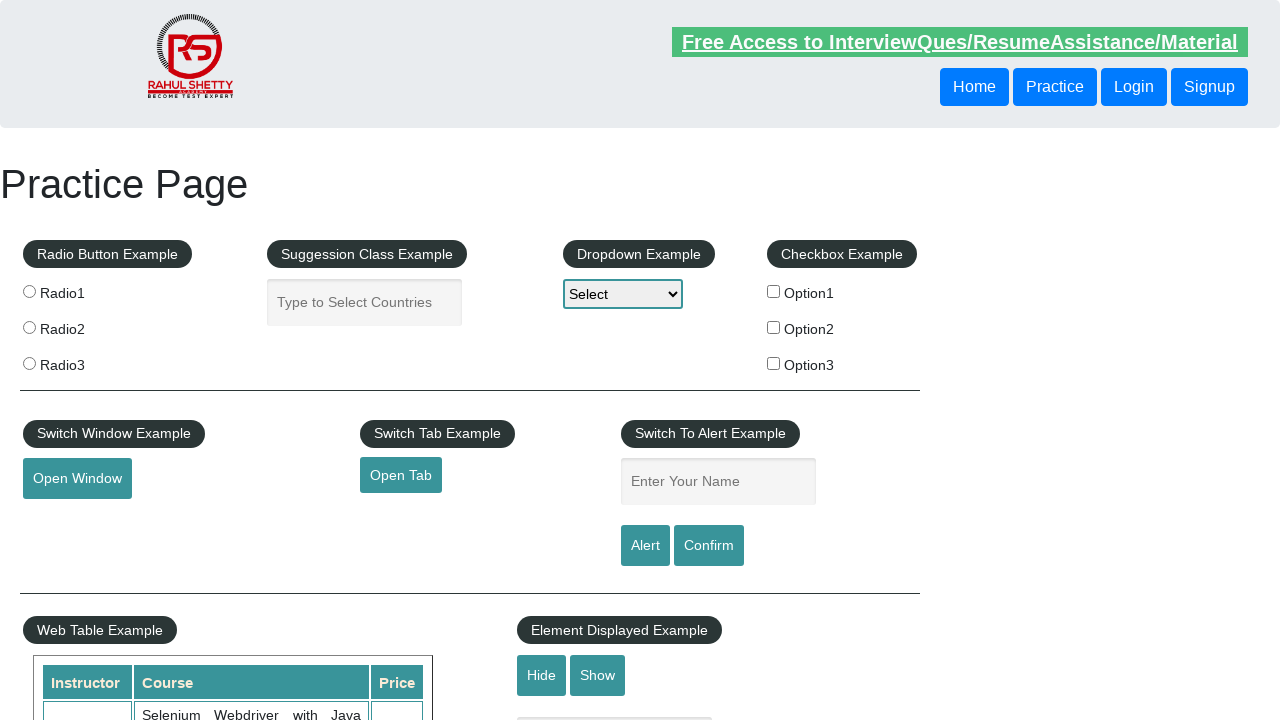

Waited for original page to load again
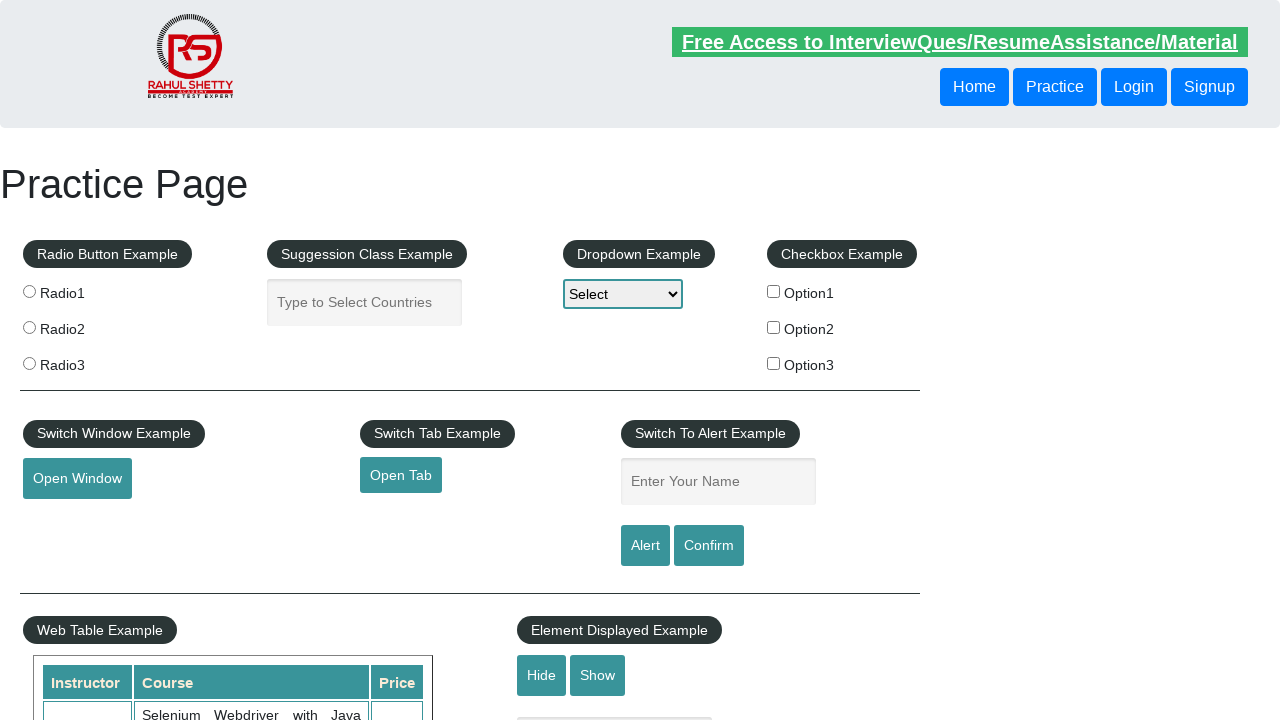

Re-fetched links for iteration 3
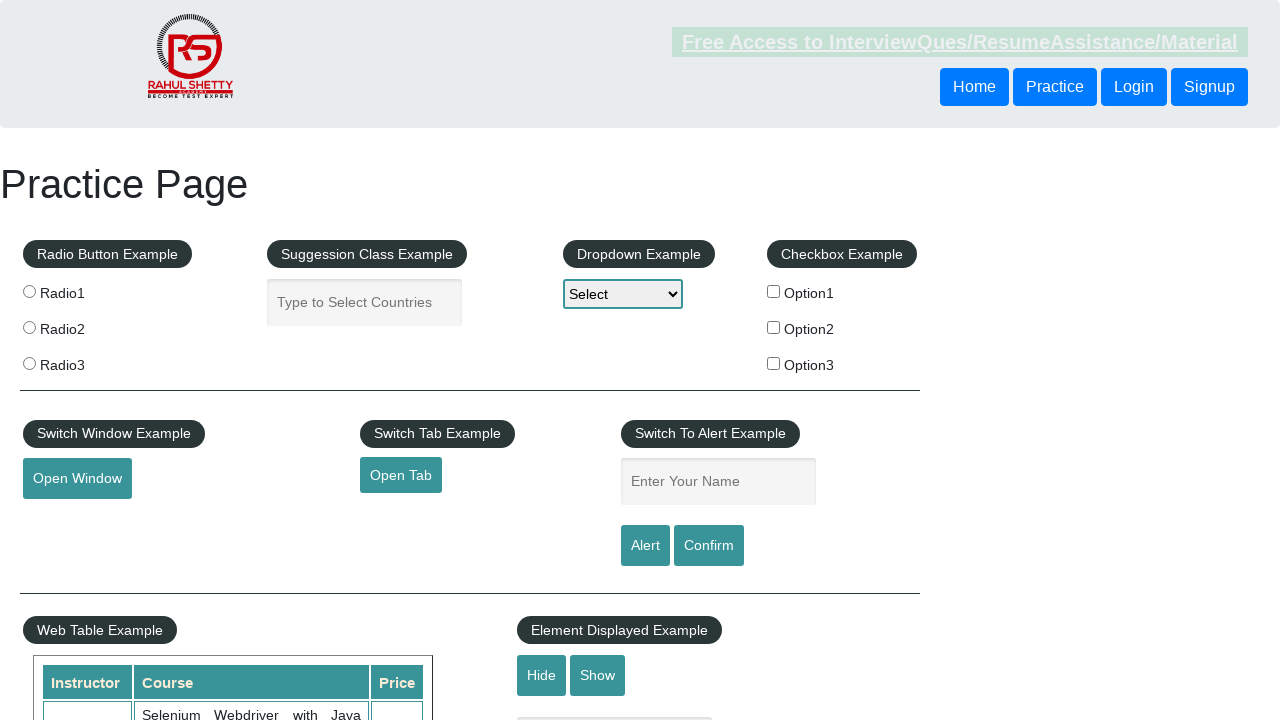

Found non-empty link with text 'Home' and href 'https://www.rahulshettyacademy.com/'
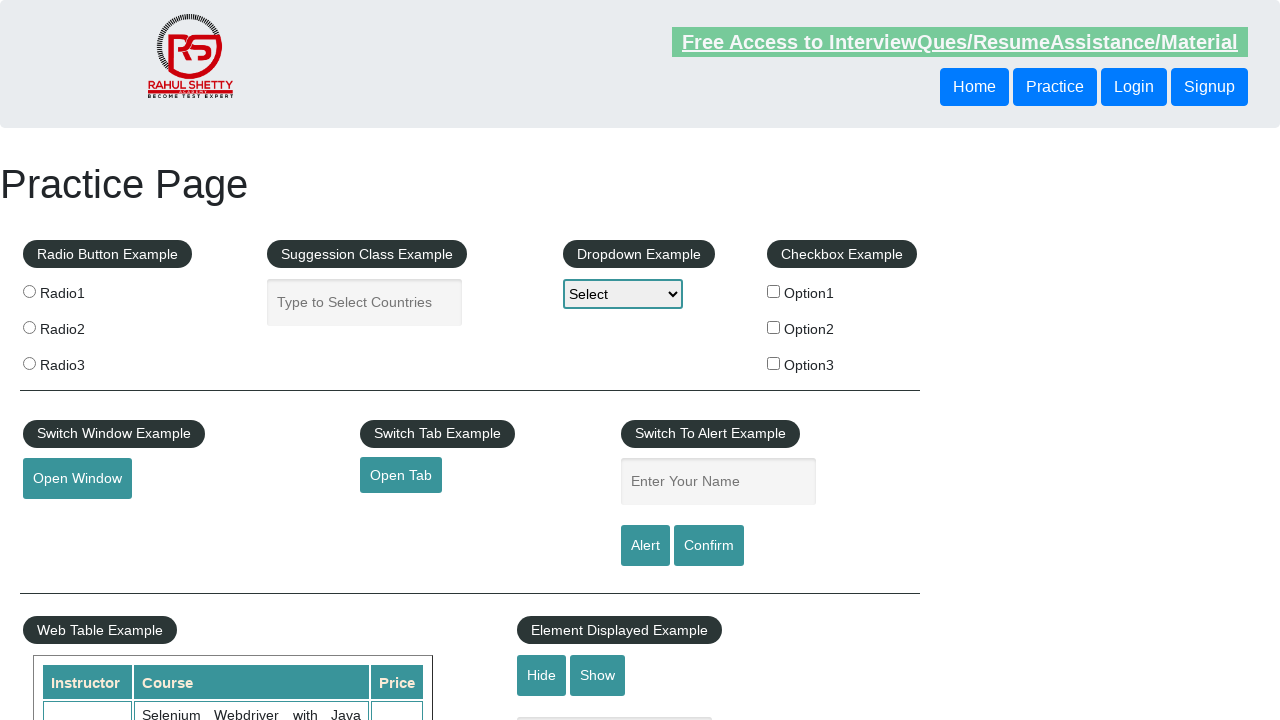

Clicked link with text 'Home' at (974, 87) on a >> nth=2
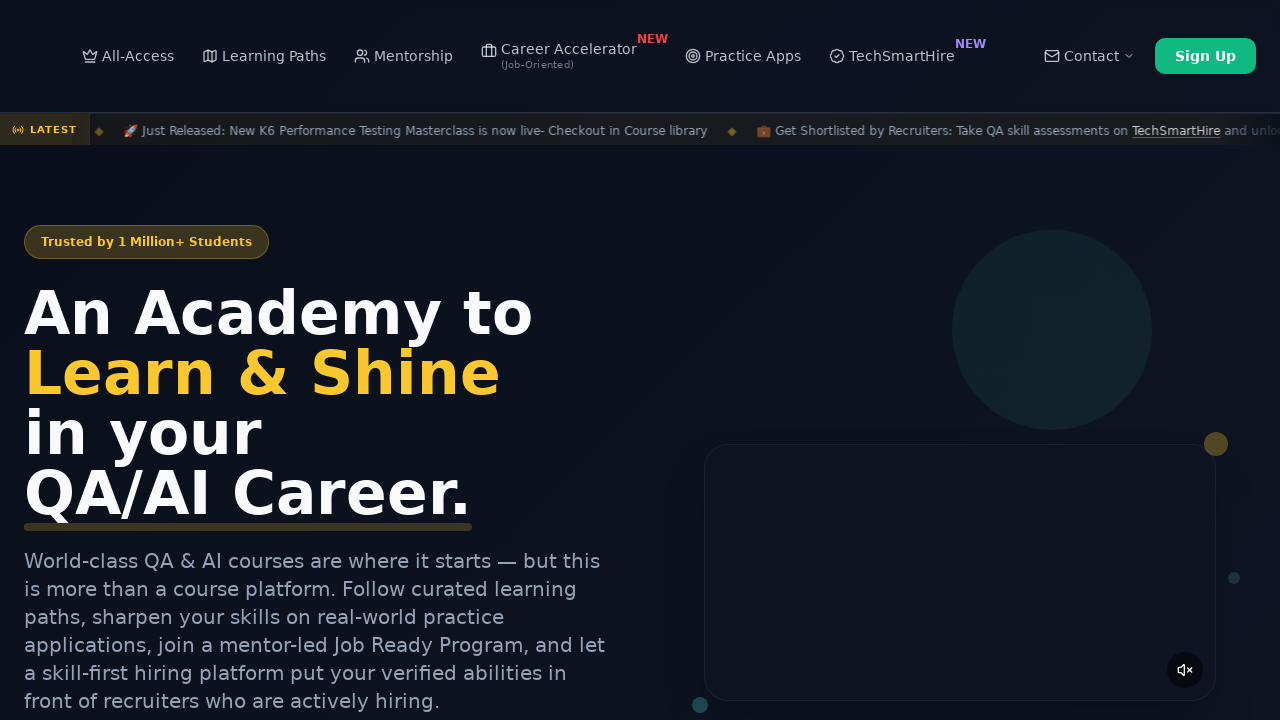

Waited for page to load after link click
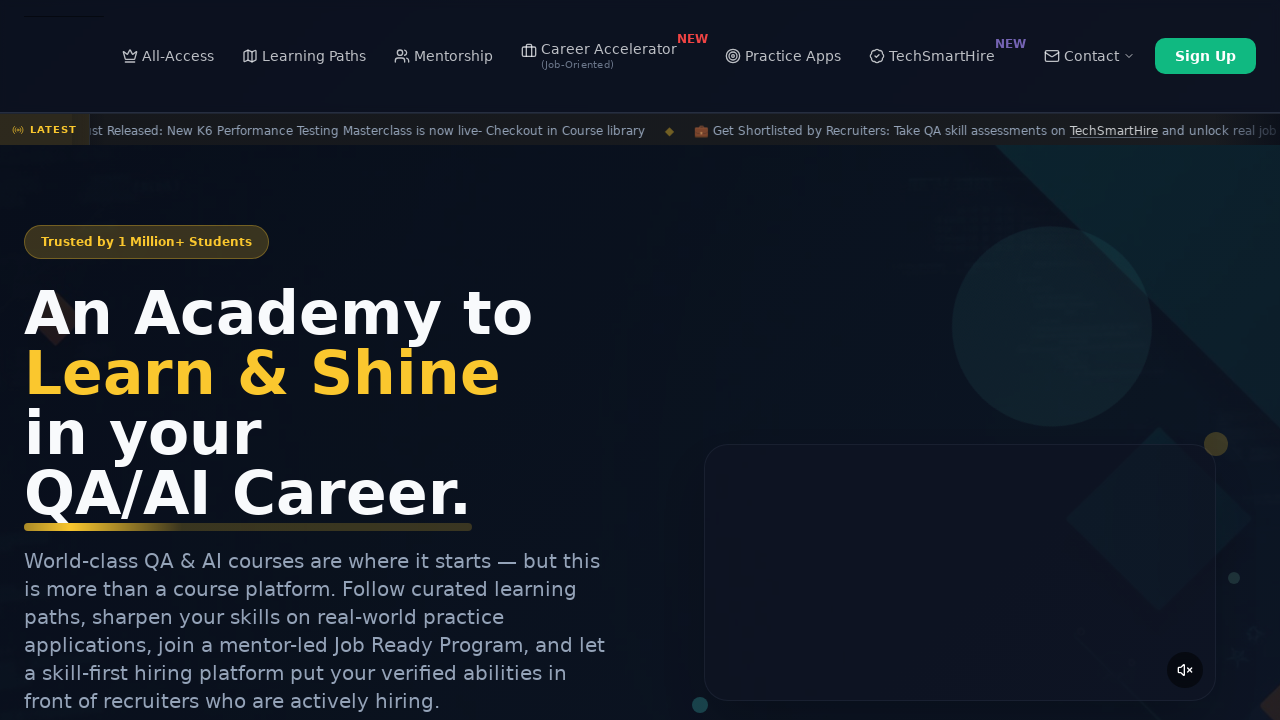

Navigated back to original page
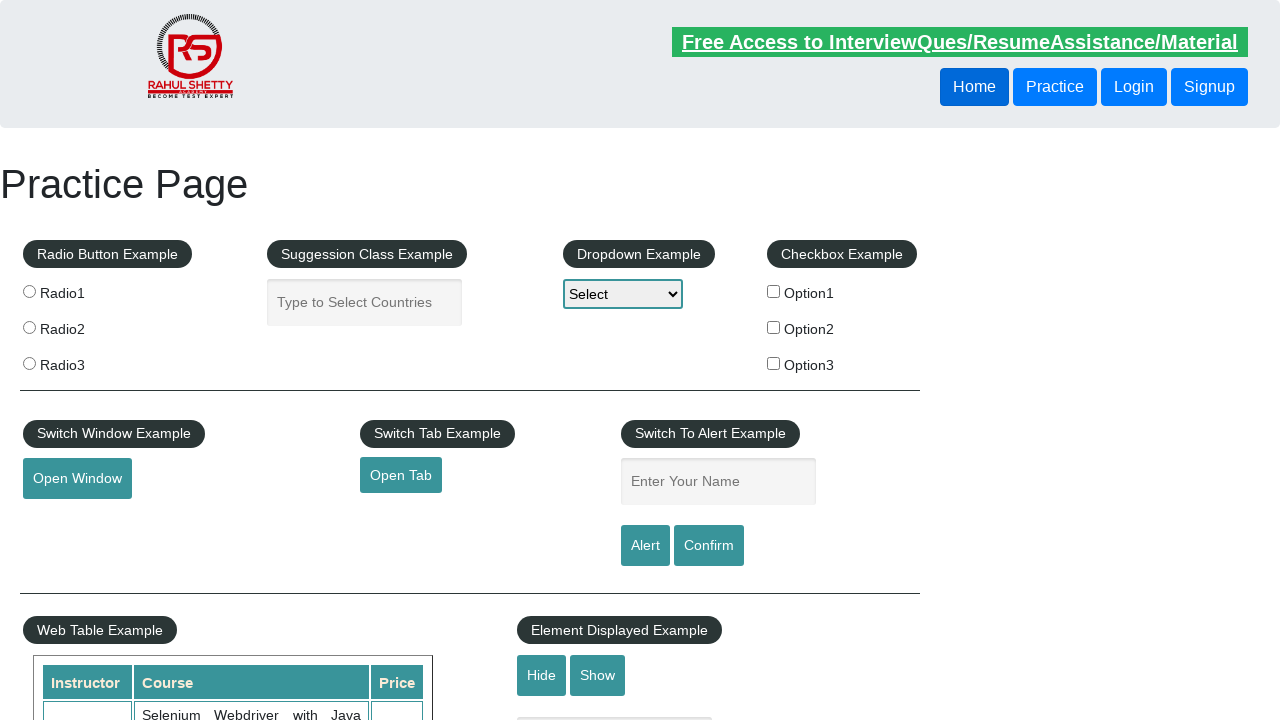

Waited for original page to load again
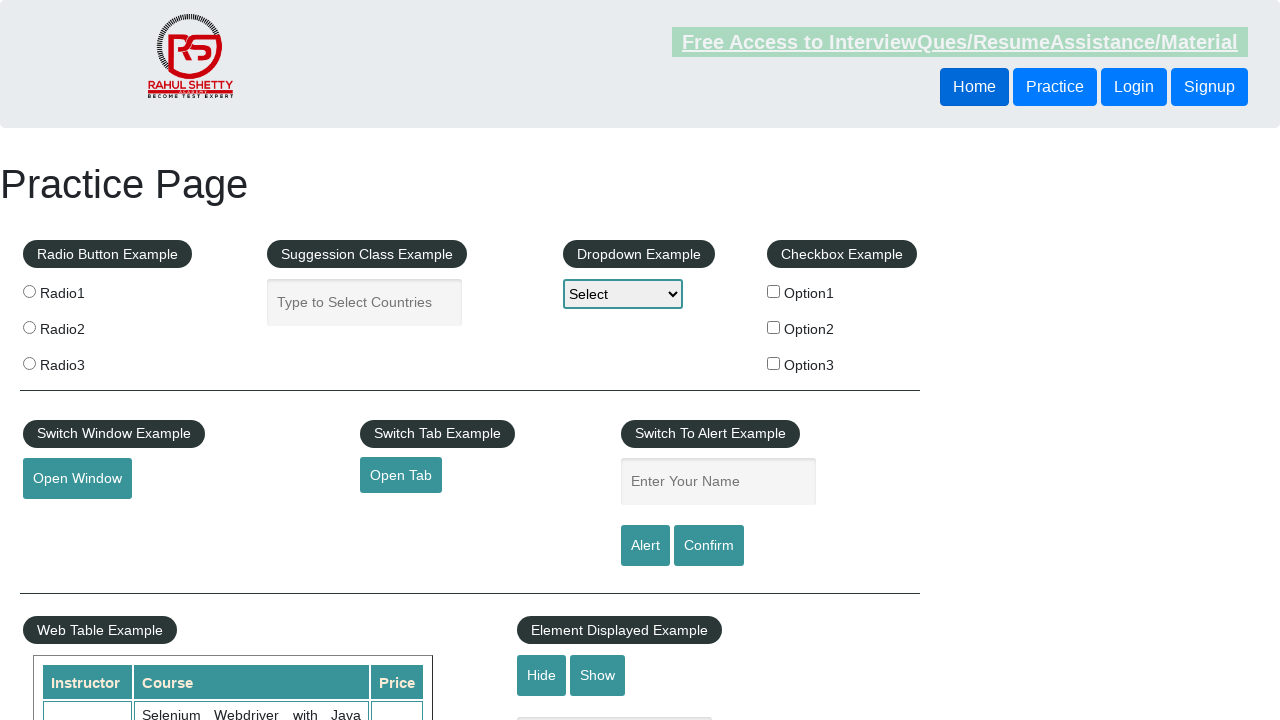

Re-fetched links for iteration 4
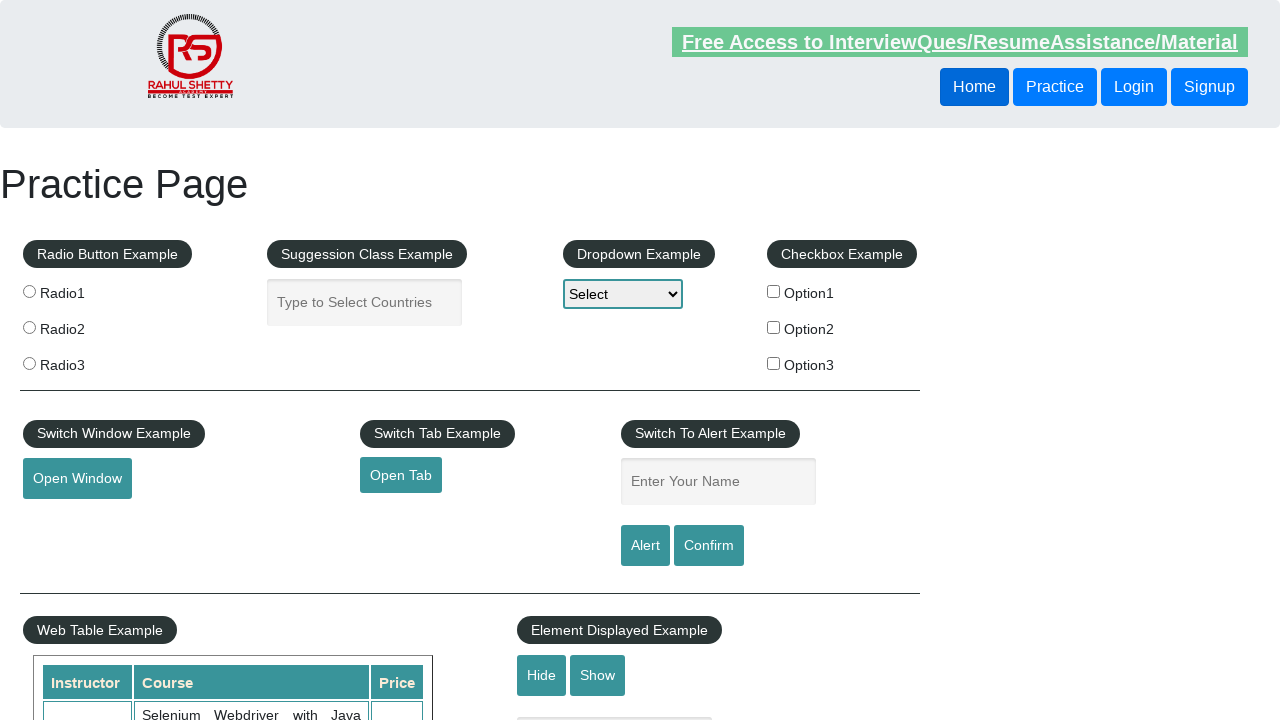

Found non-empty link with text 'Open Tab' and href 'https://www.qaclickacademy.com'
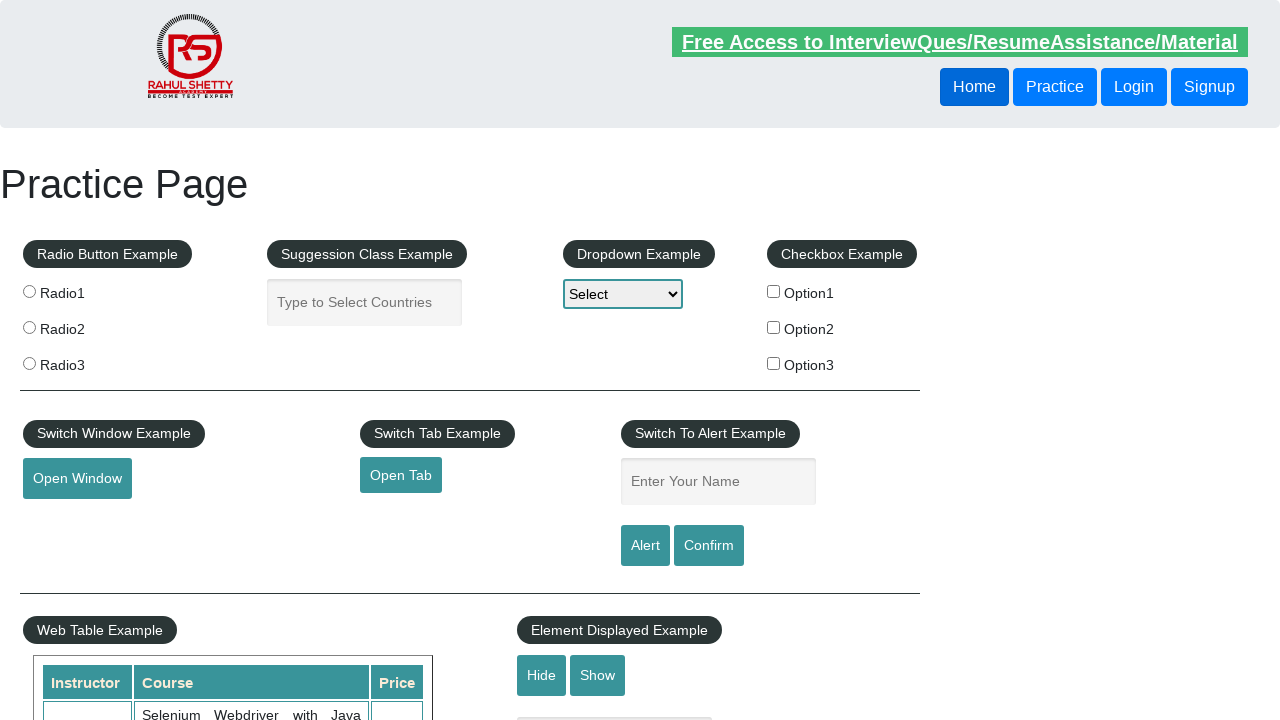

Clicked link with text 'Open Tab' at (401, 475) on a >> nth=3
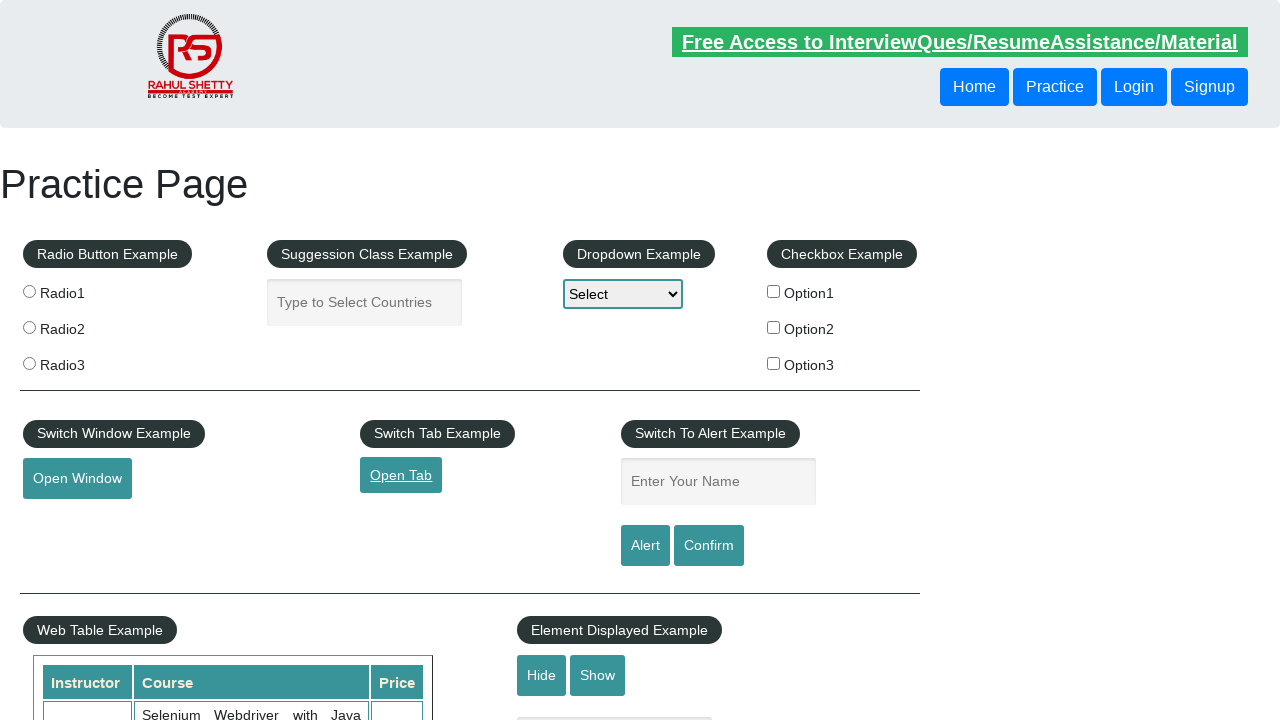

Waited for page to load after link click
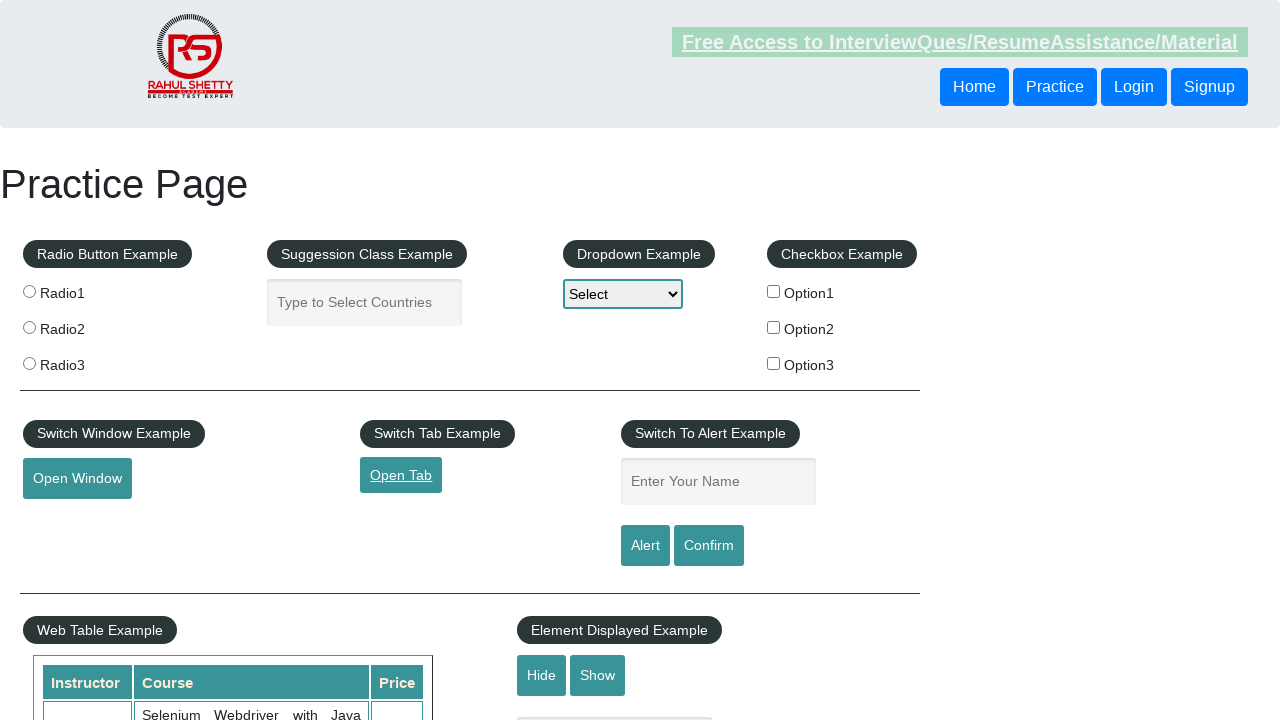

Navigated back to original page
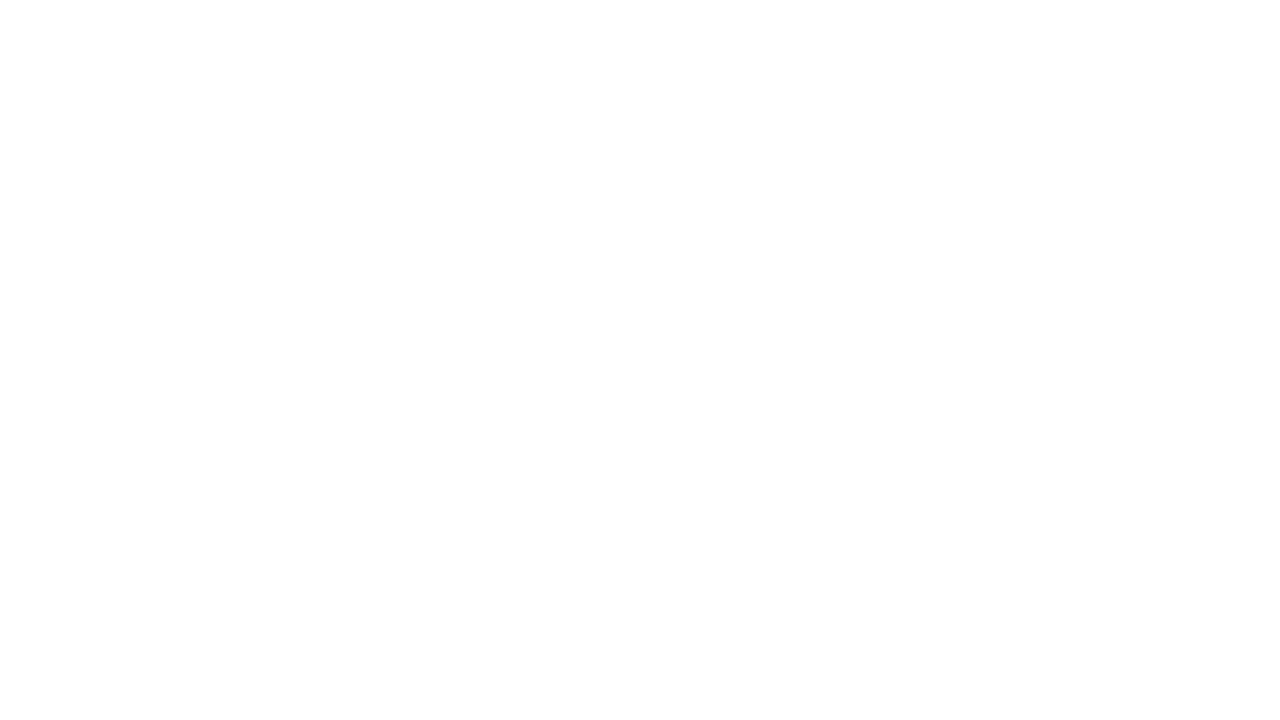

Waited for original page to load again
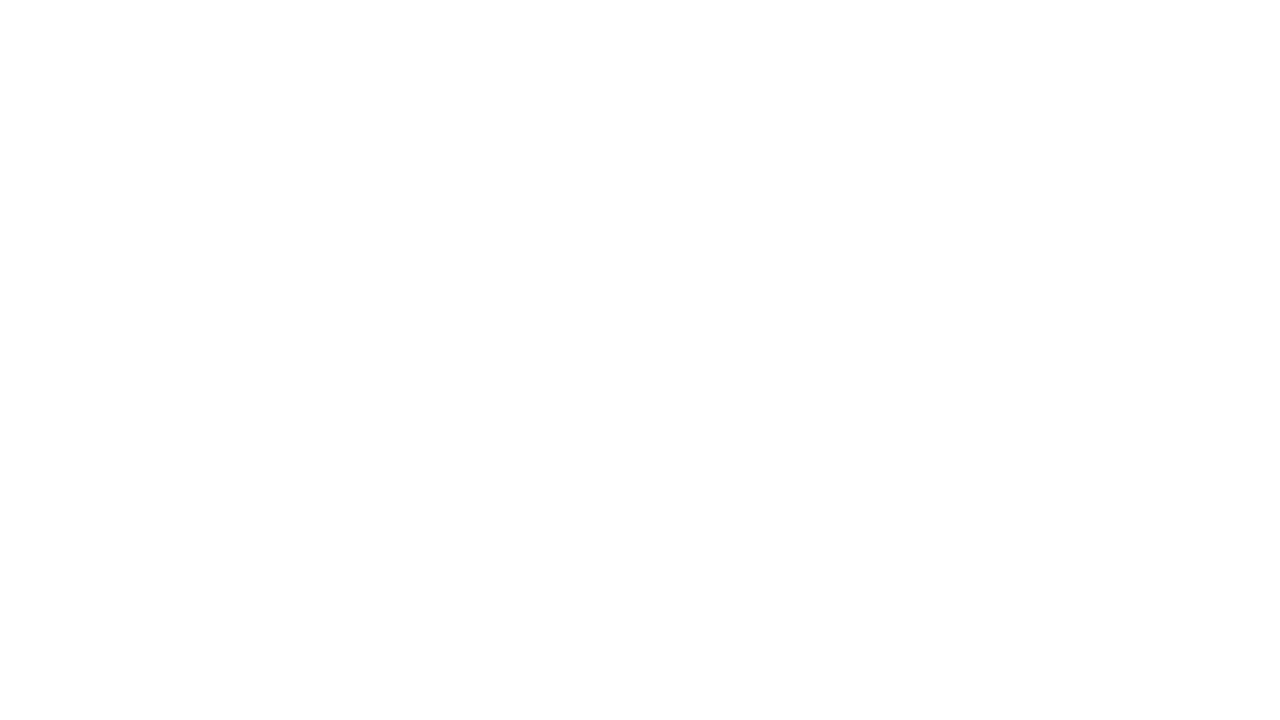

Re-fetched links for iteration 5
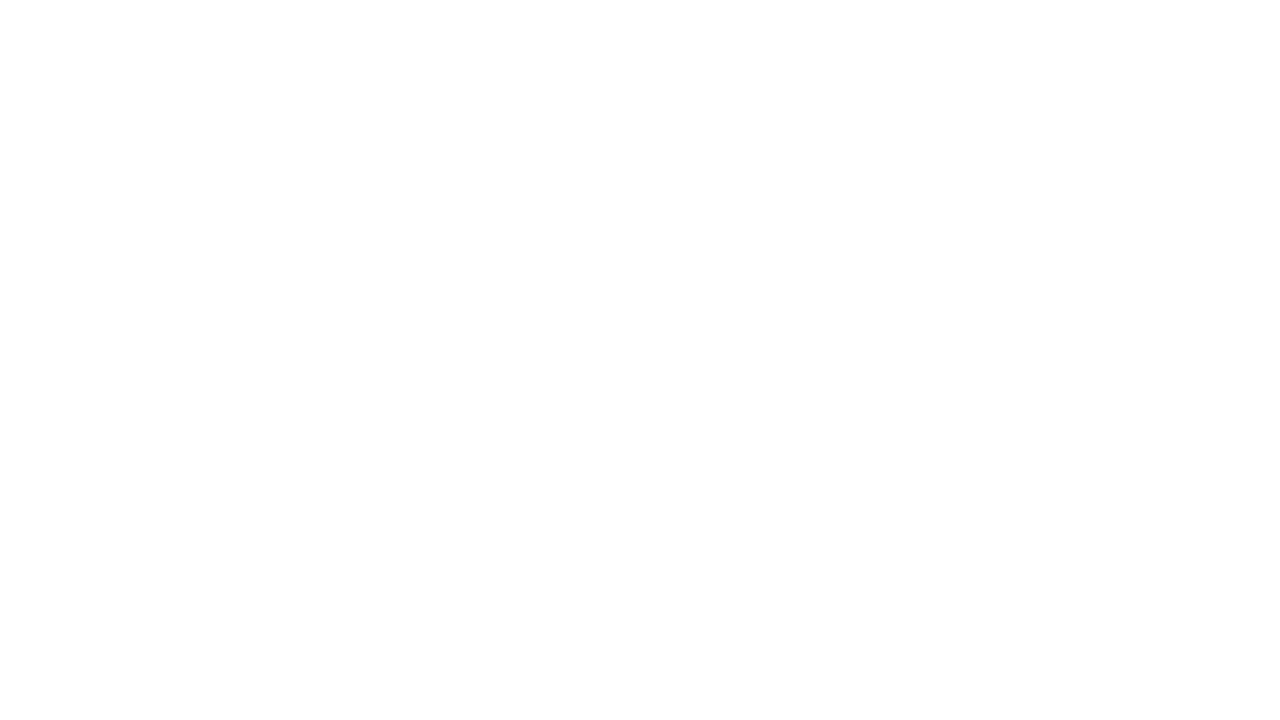

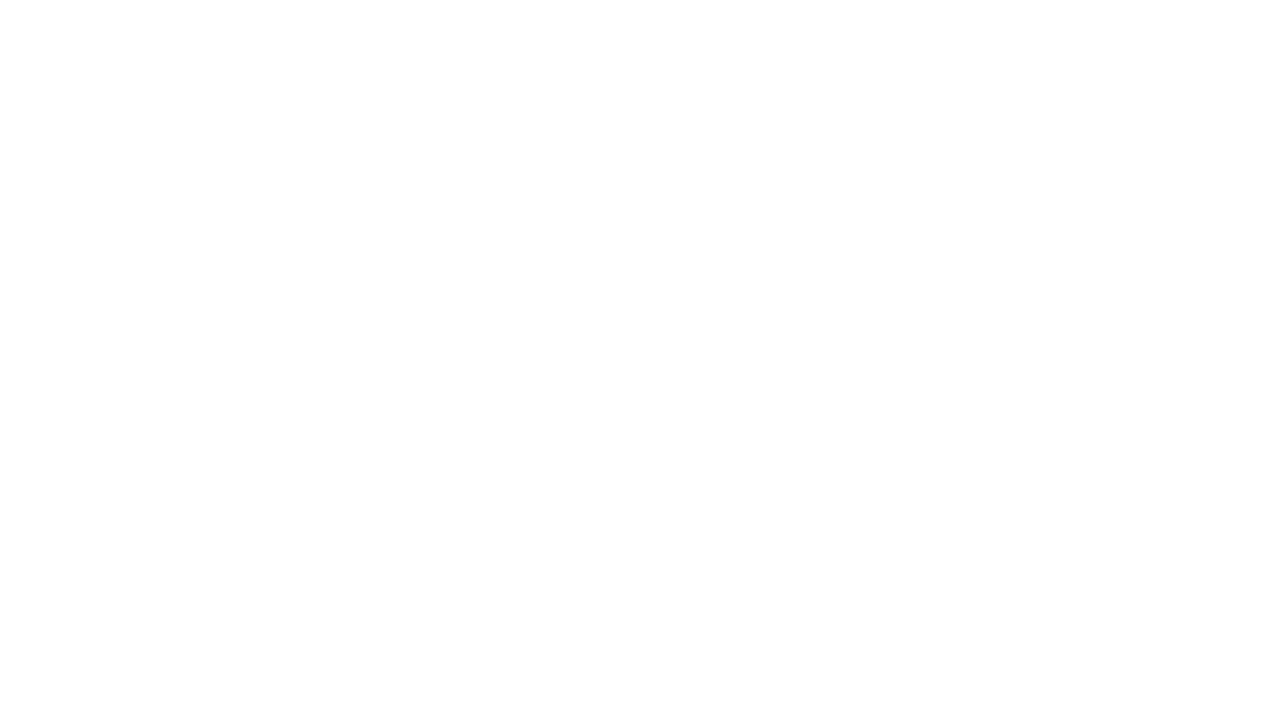